Tests the subscription functionality on the home page by scrolling to the subscription section, entering an email address, clicking the subscribe button, and verifying the success message appears.

Starting URL: https://www.automationexercise.com

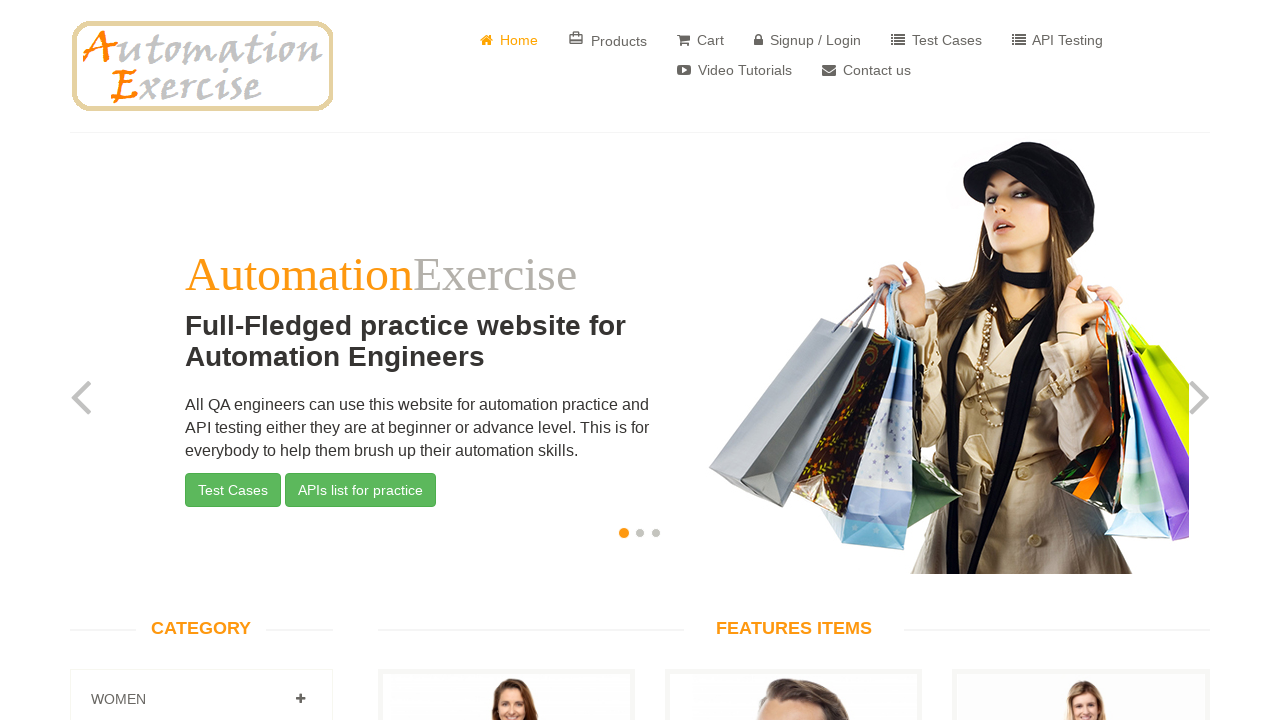

Home page body element loaded
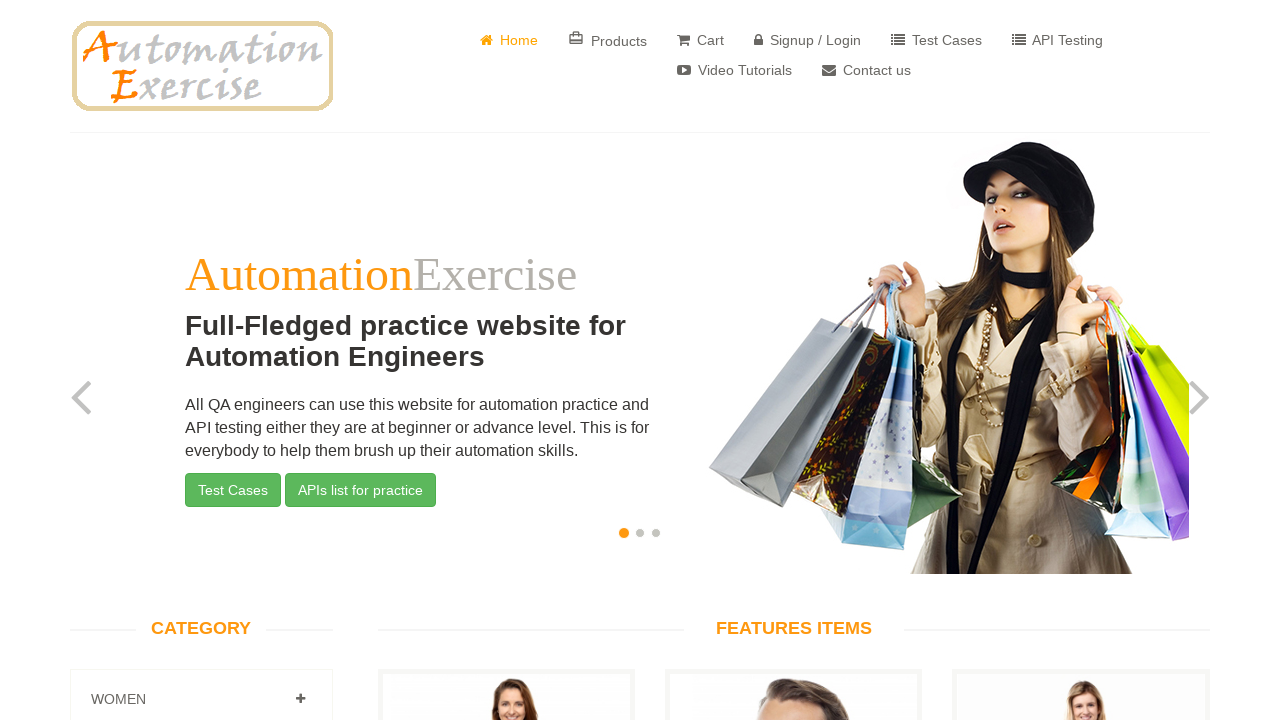

Scrolled to bottom of page to reveal subscription section
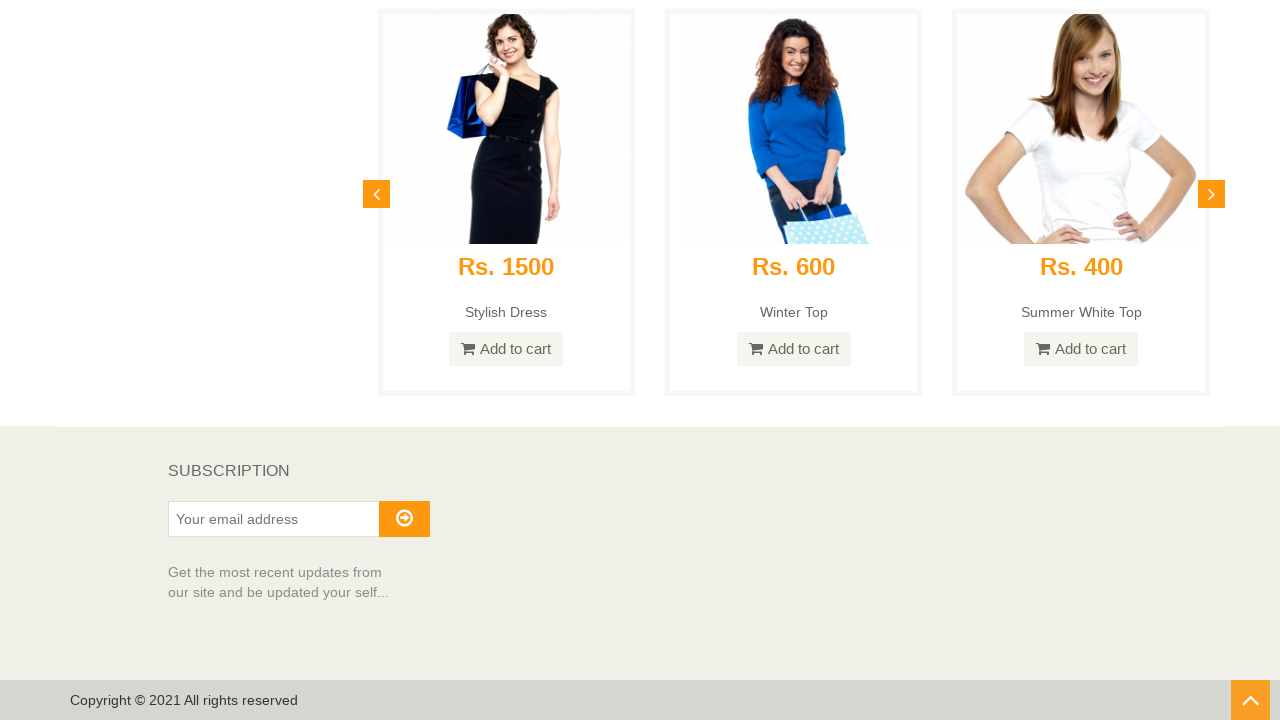

Subscription section text became visible
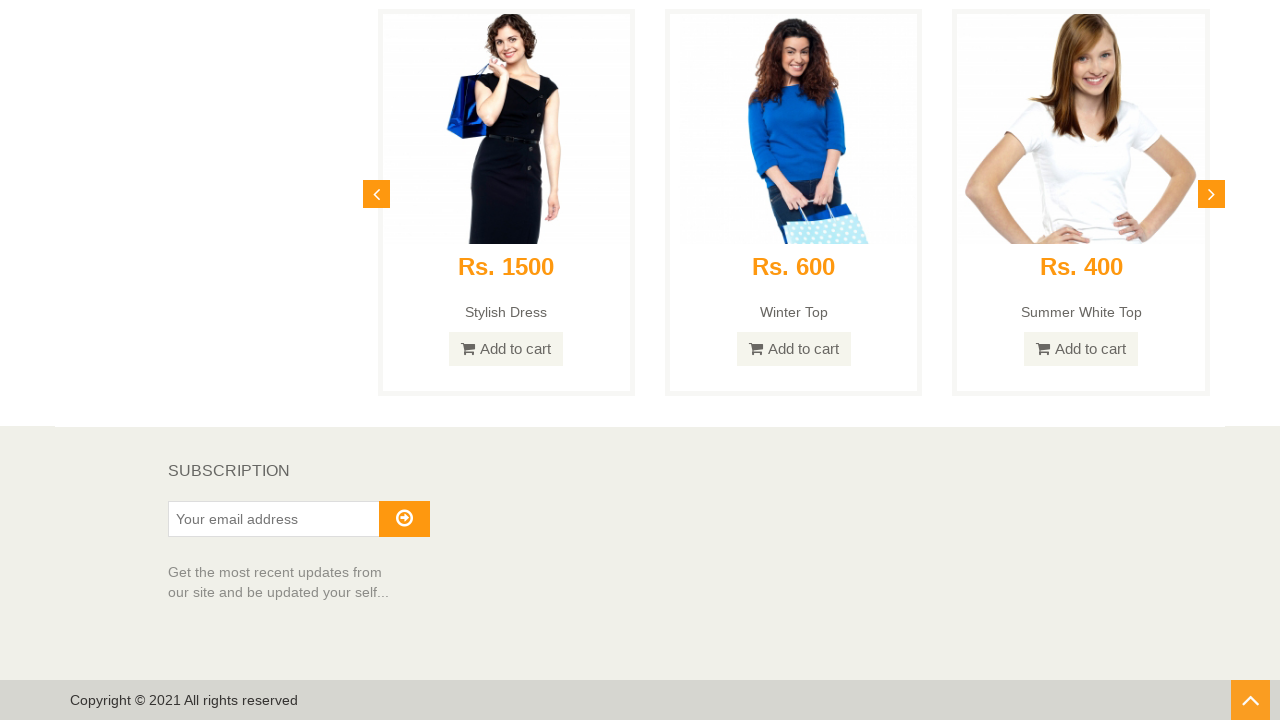

Subscription heading element is visible
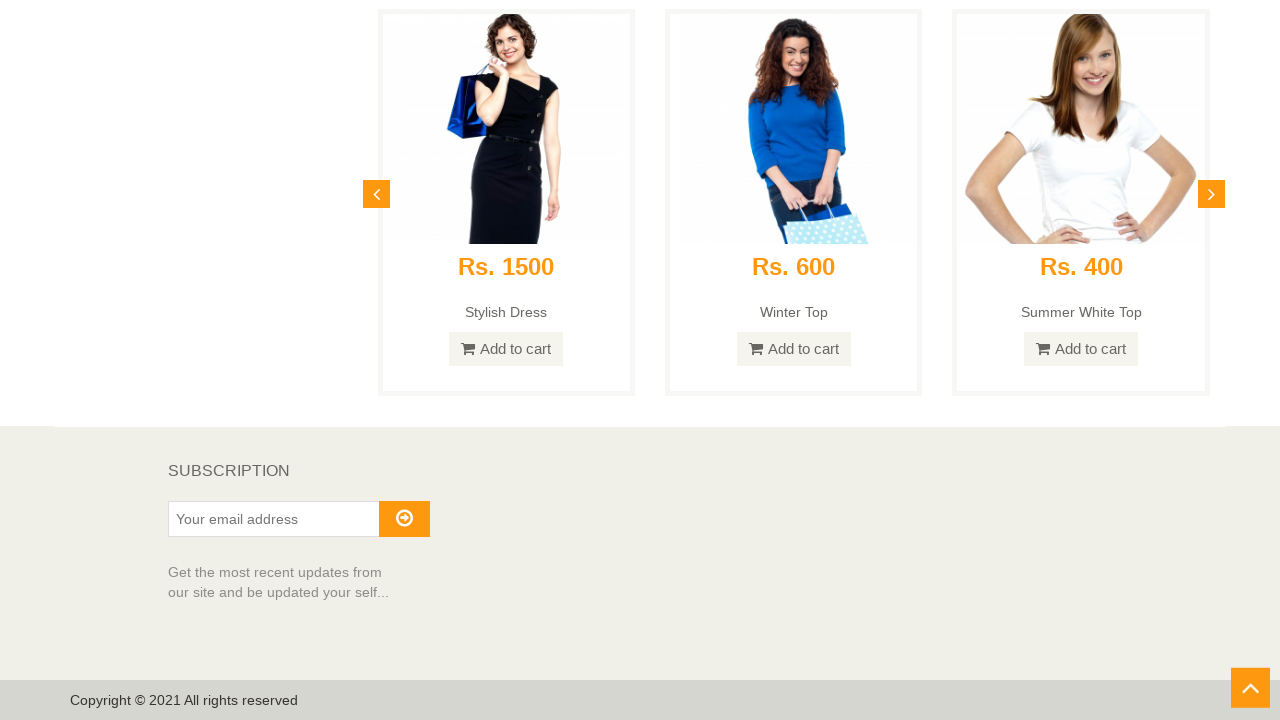

Entered email address 'testsubscriber847@example.com' in subscription field on #susbscribe_email
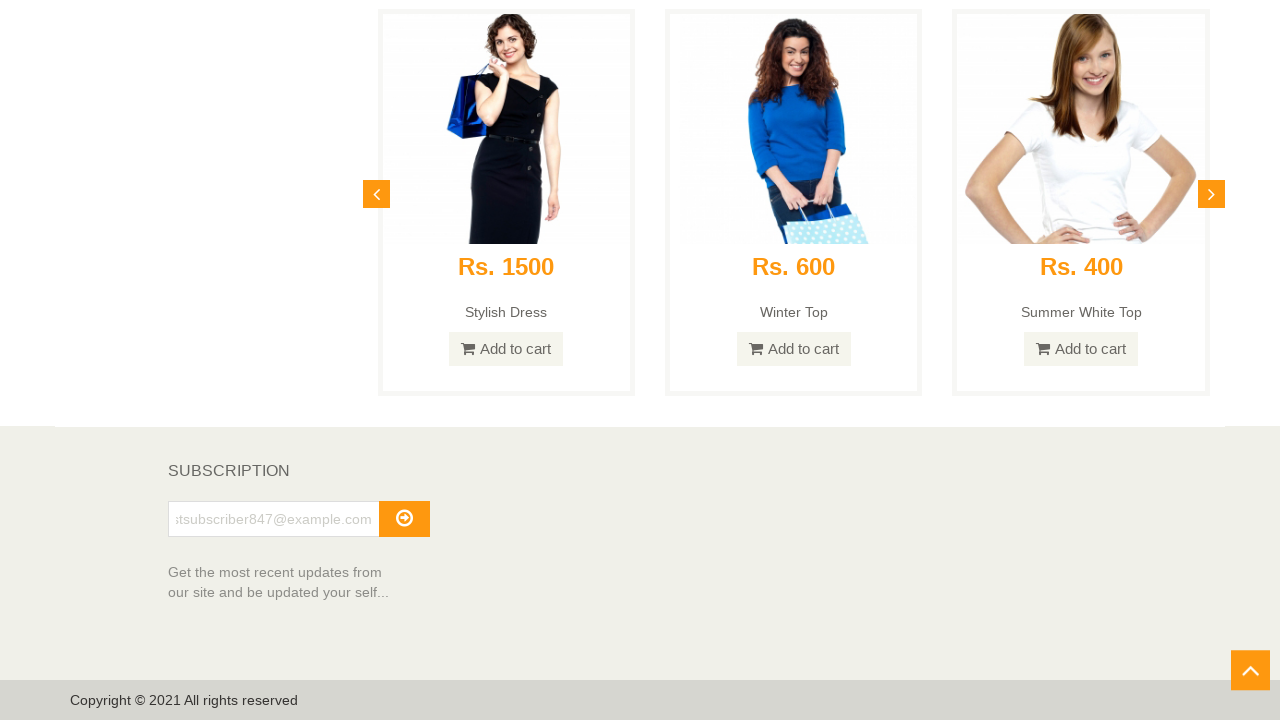

Clicked subscribe button to submit email at (404, 519) on #subscribe
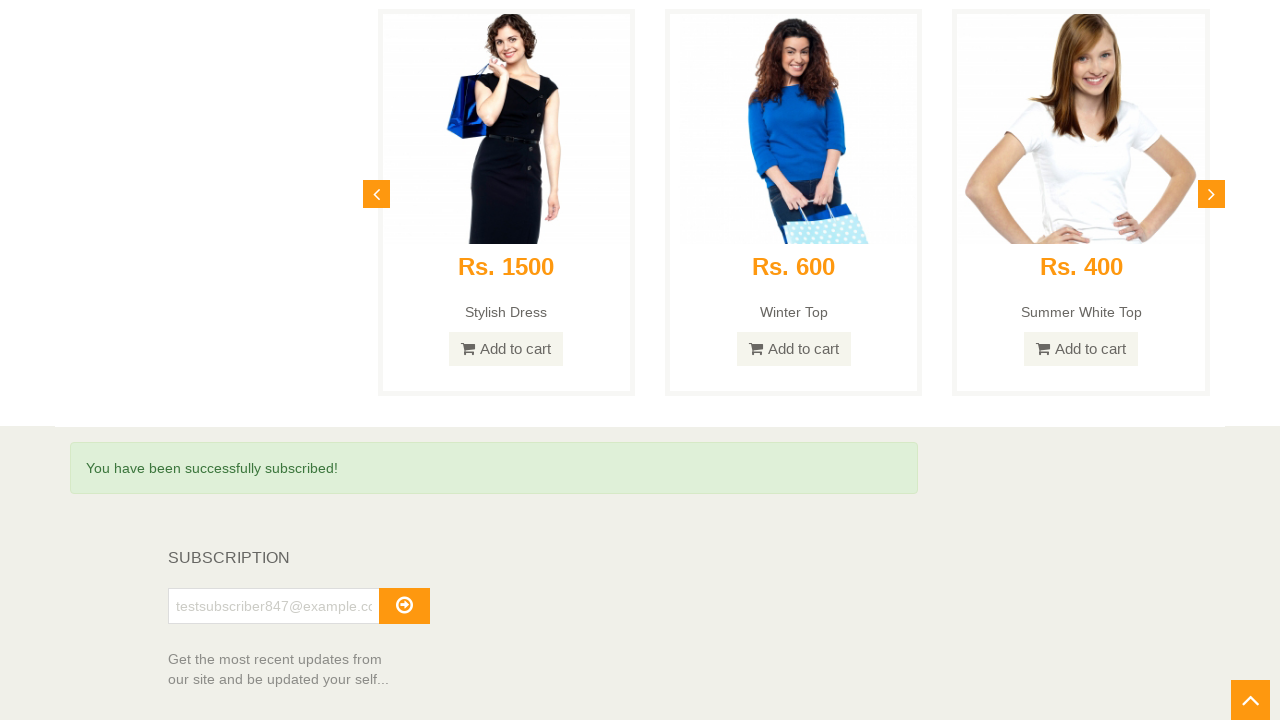

Success message 'You have been successfully subscribed!' appeared
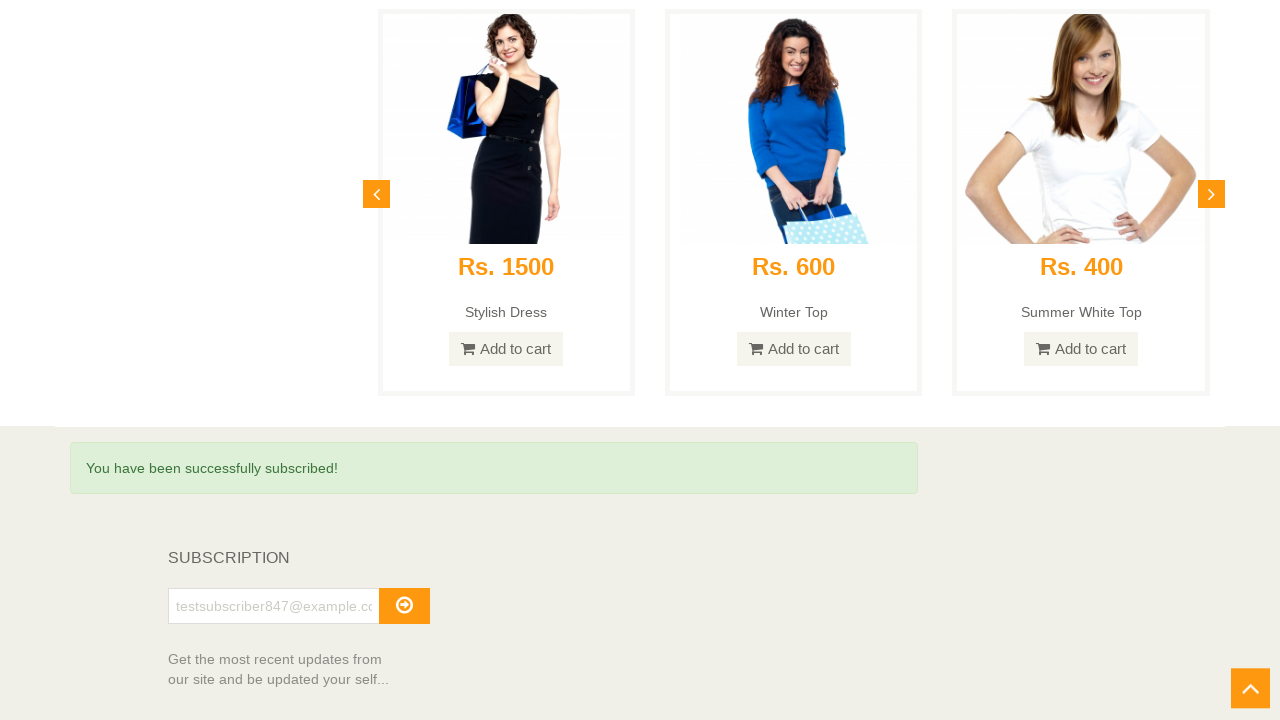

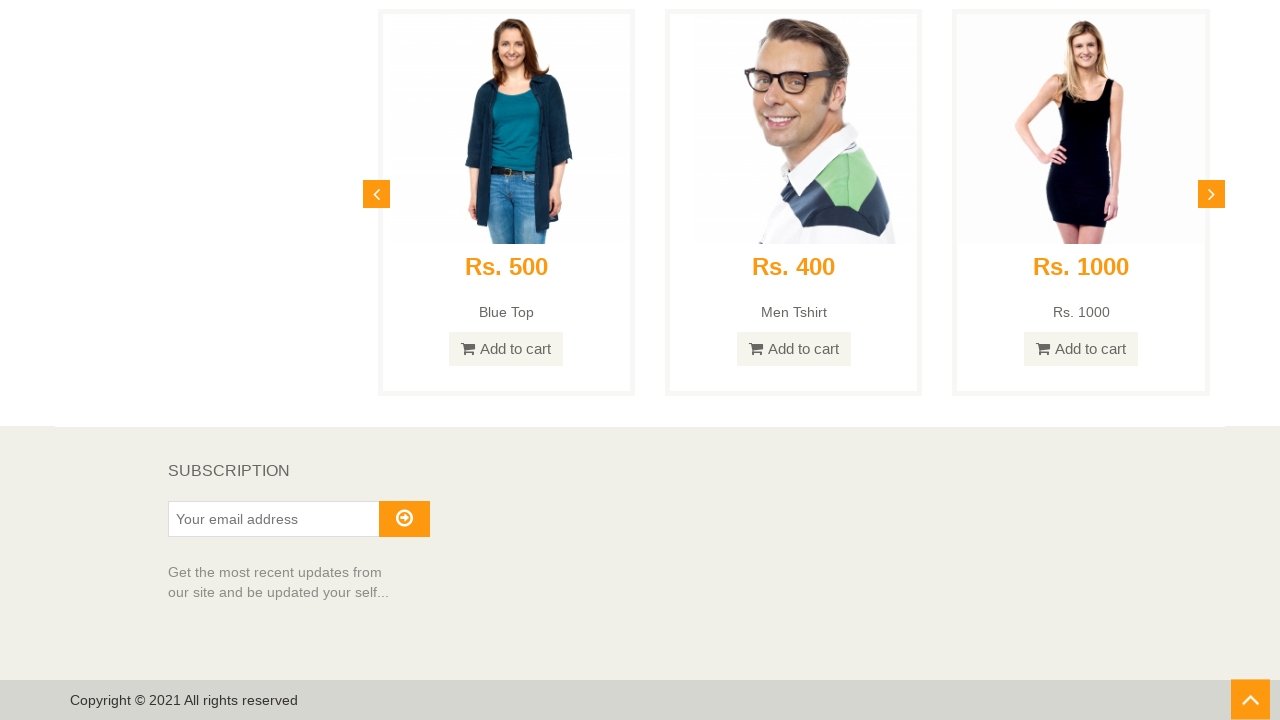